Tests clicking an alert button and handling a simple JavaScript alert by retrieving its text

Starting URL: https://demoqa.com/alerts

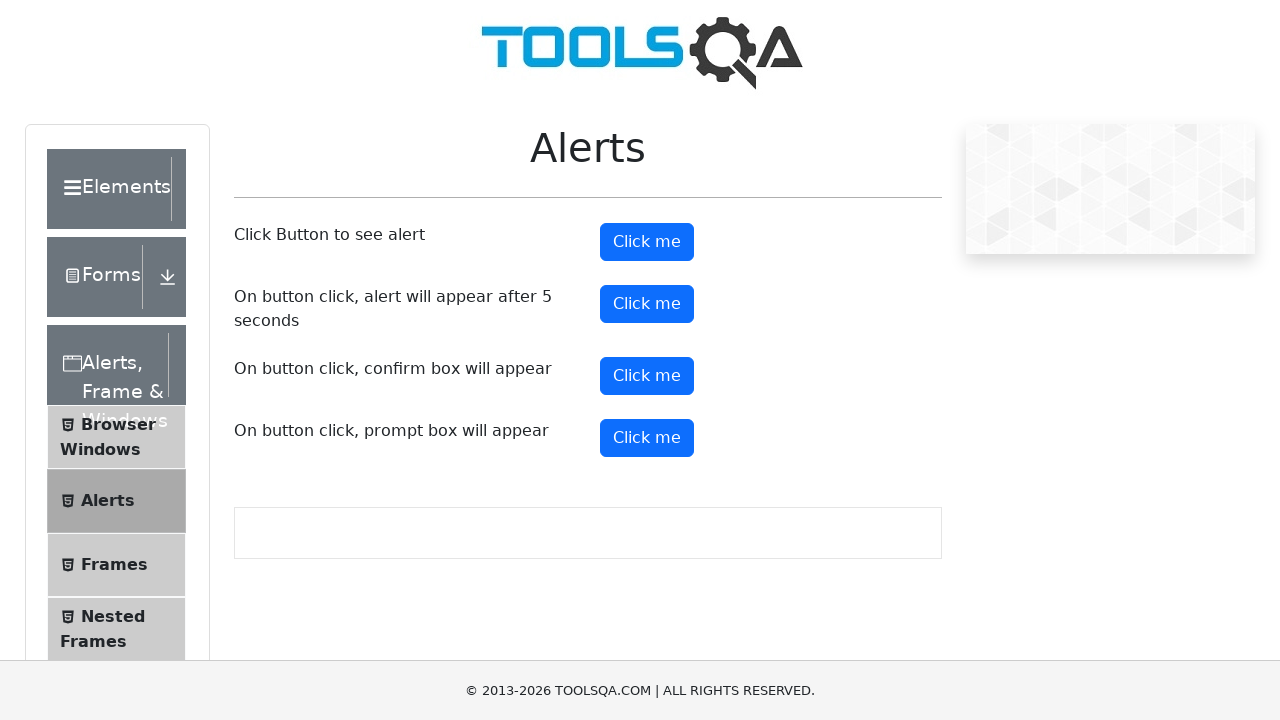

Alert button selector loaded on the page
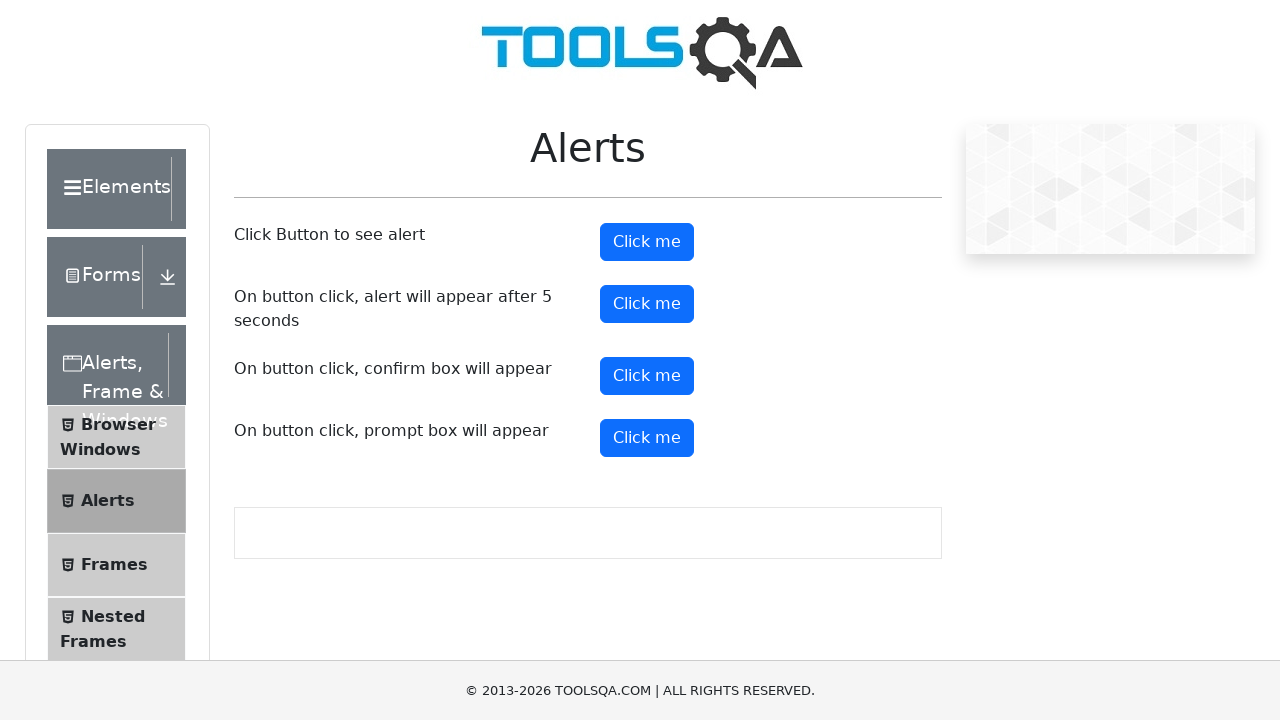

Clicked the alert button at (647, 242) on #alertButton
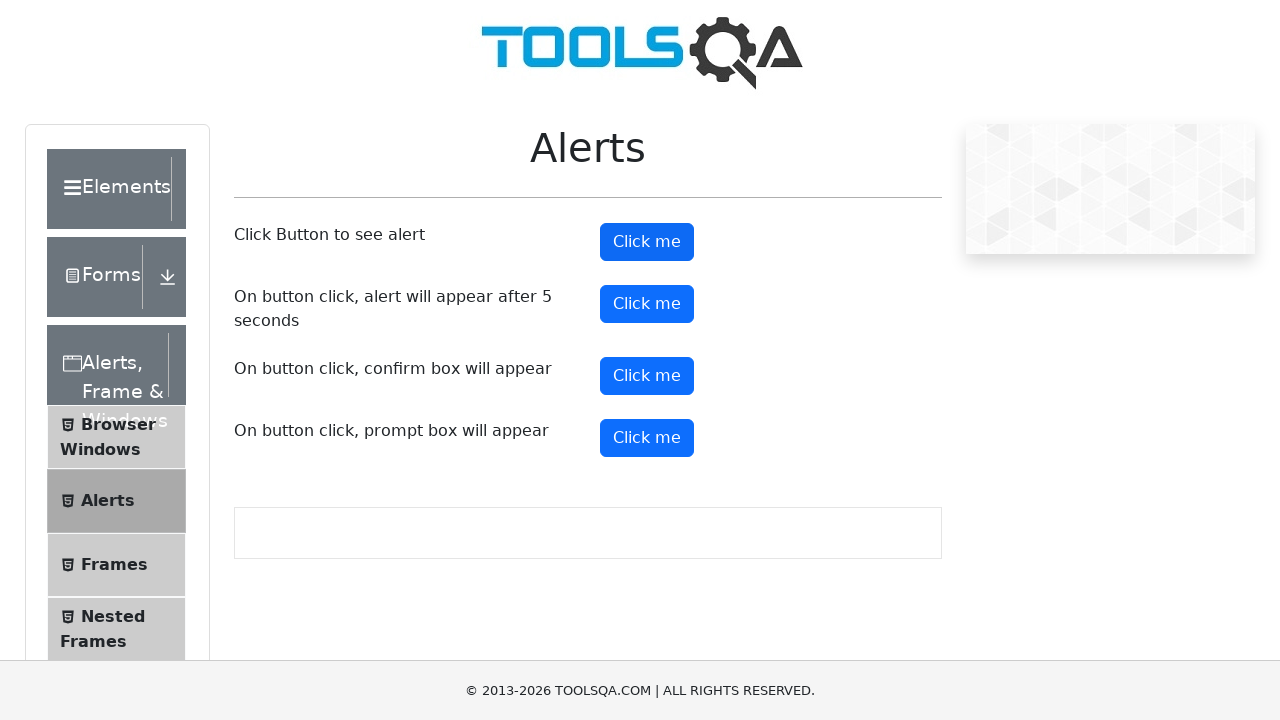

Set up dialog handler to accept the JavaScript alert
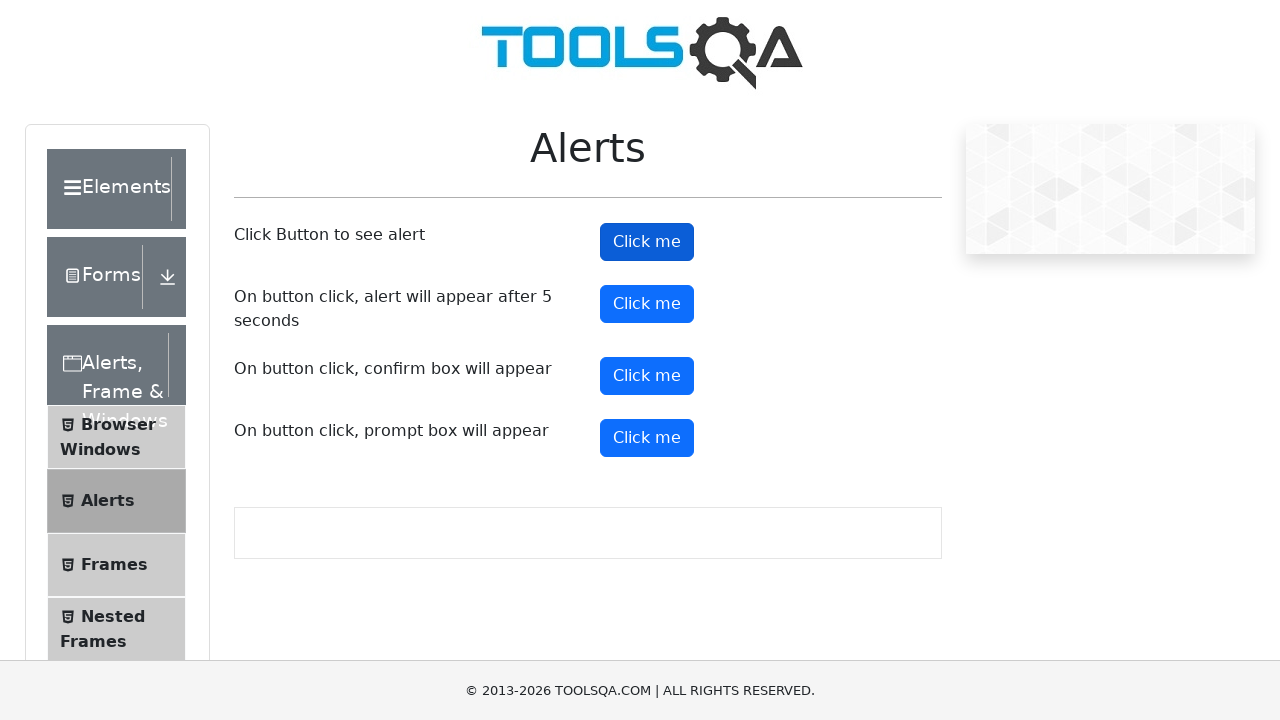

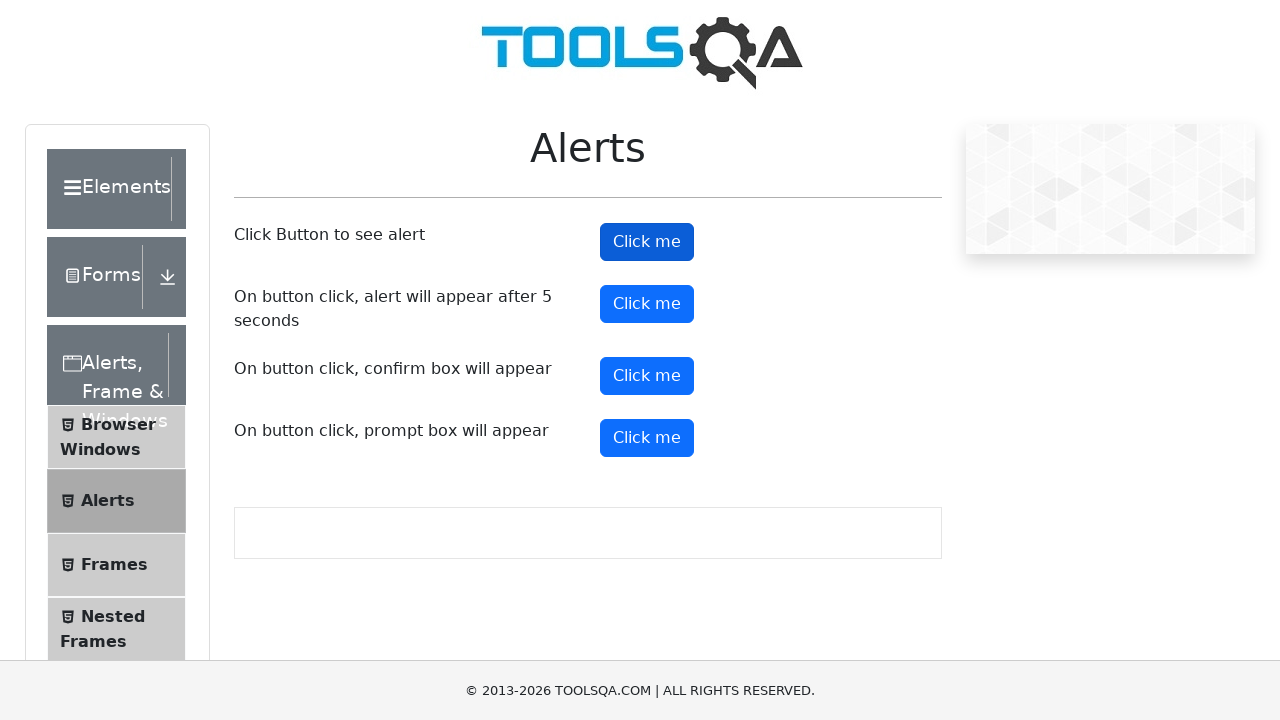